Tests marking individual todo items as complete using their checkboxes

Starting URL: https://demo.playwright.dev/todomvc

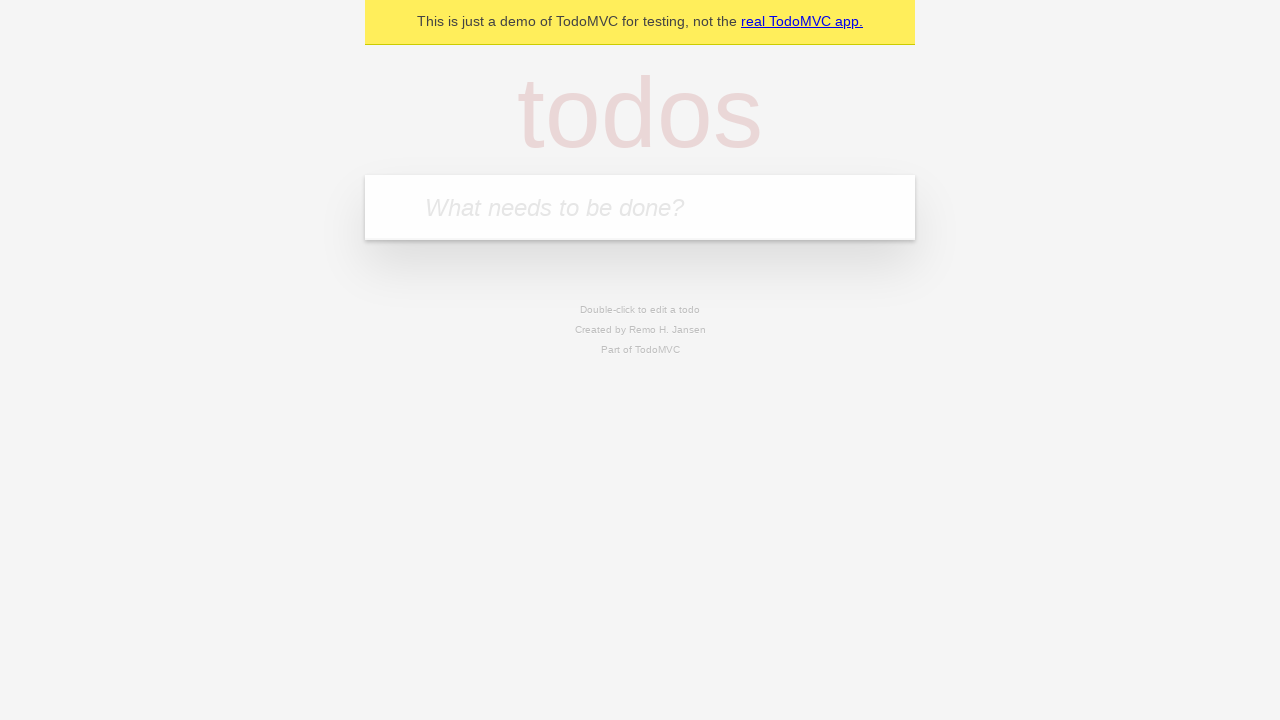

Filled todo input field with 'buy some cheese' on internal:attr=[placeholder="What needs to be done?"i]
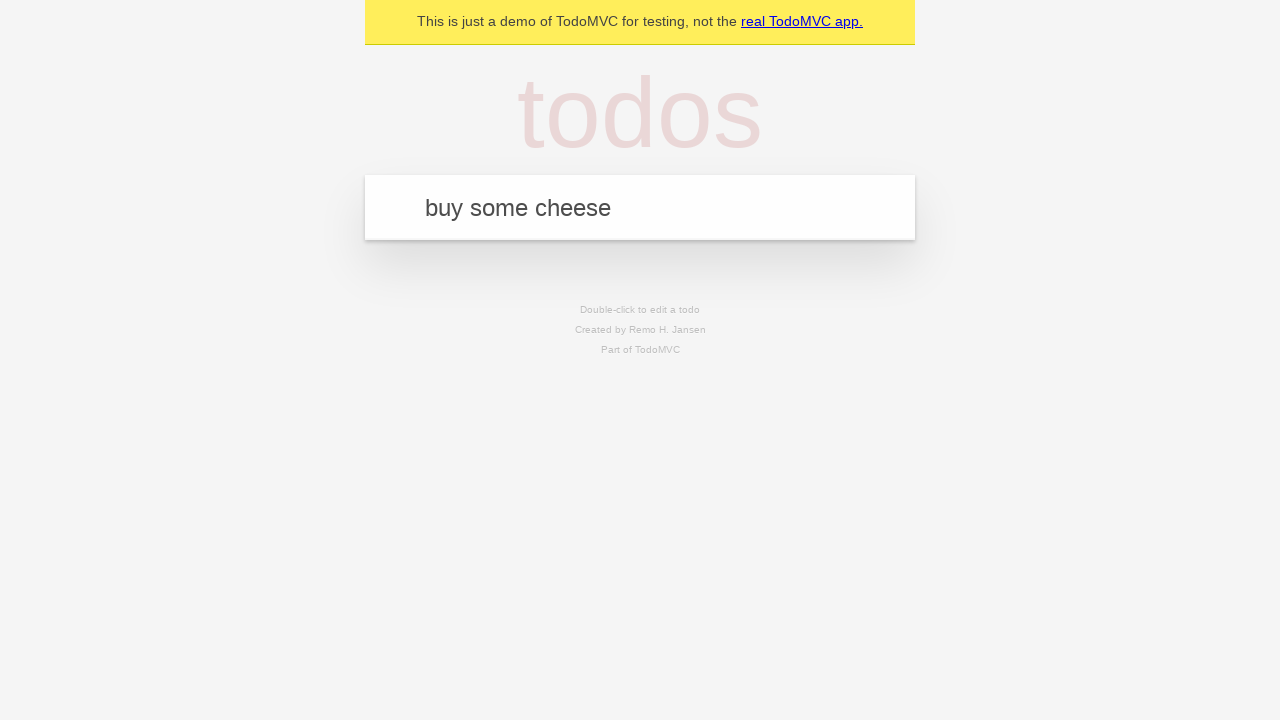

Pressed Enter to create todo item 'buy some cheese' on internal:attr=[placeholder="What needs to be done?"i]
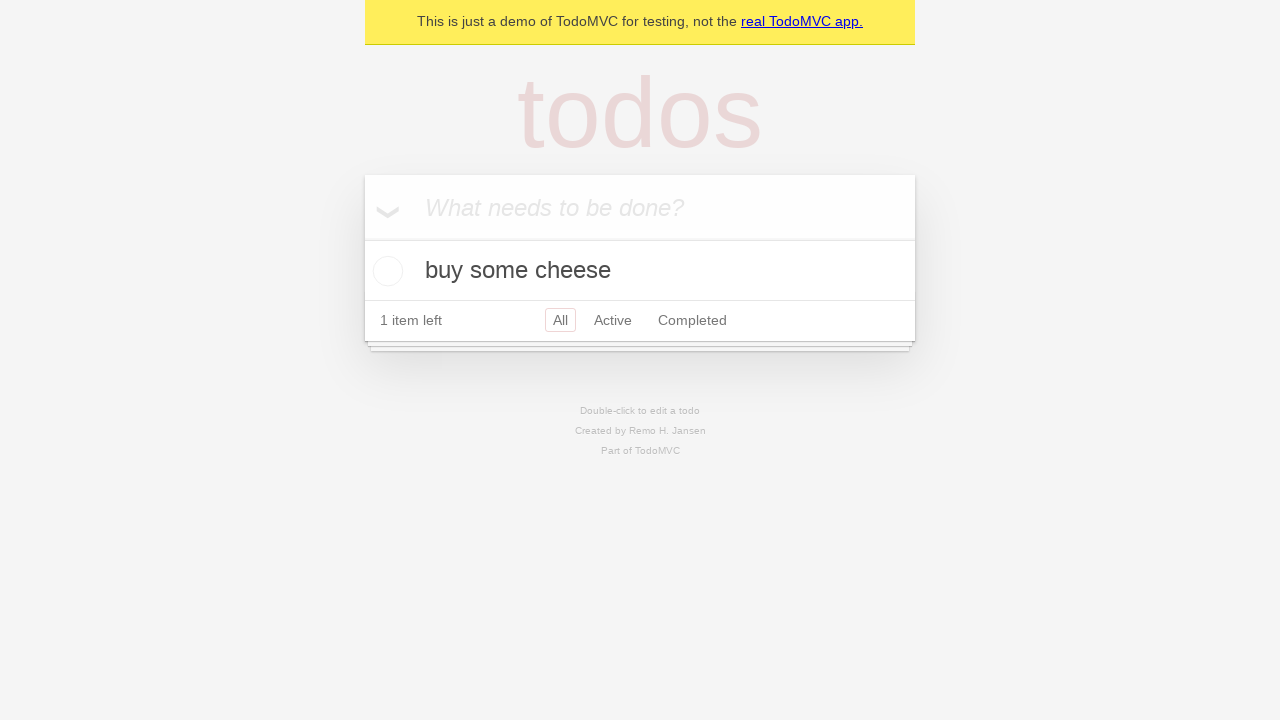

Filled todo input field with 'feed the cat' on internal:attr=[placeholder="What needs to be done?"i]
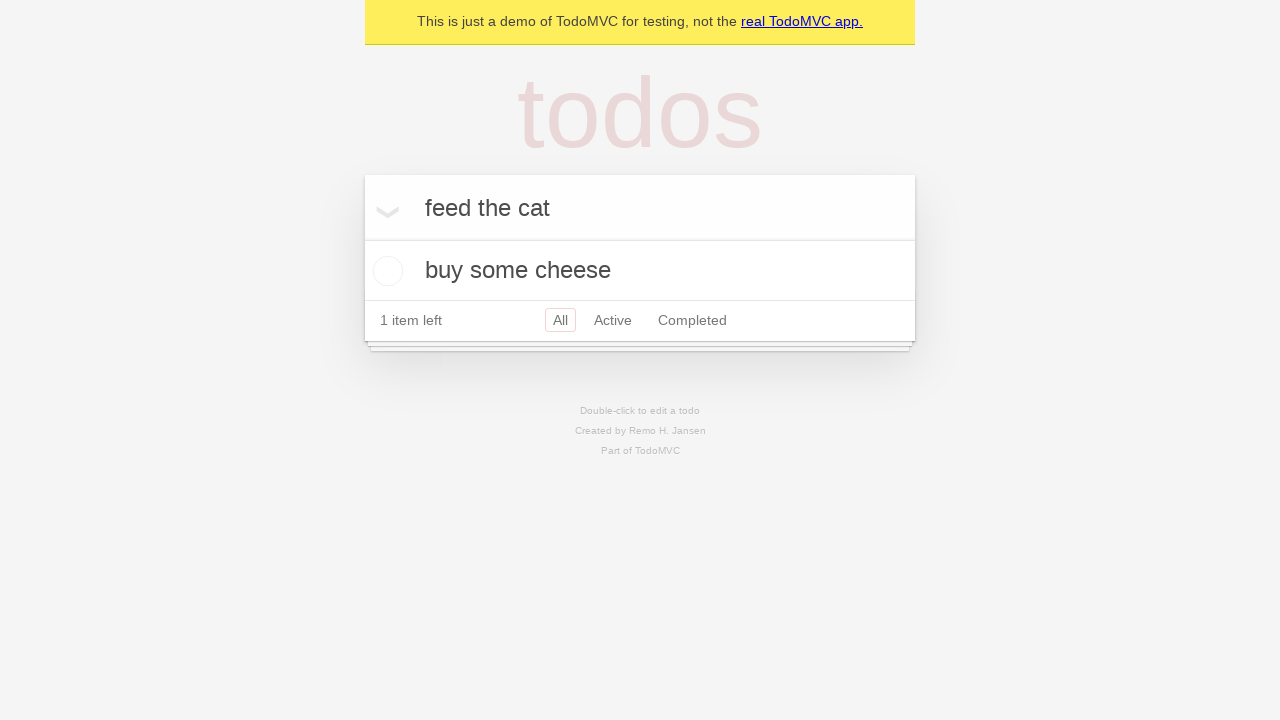

Pressed Enter to create todo item 'feed the cat' on internal:attr=[placeholder="What needs to be done?"i]
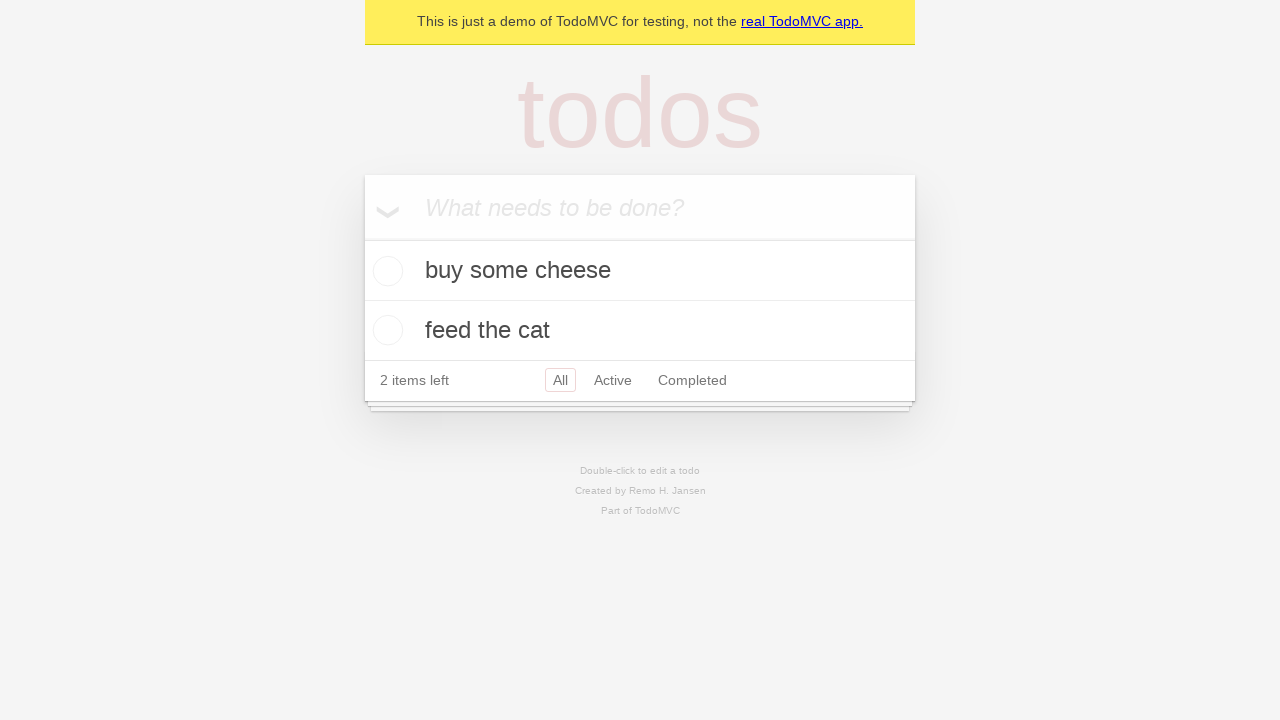

Checked the first todo item checkbox at (385, 271) on internal:testid=[data-testid="todo-item"s] >> nth=0 >> internal:role=checkbox
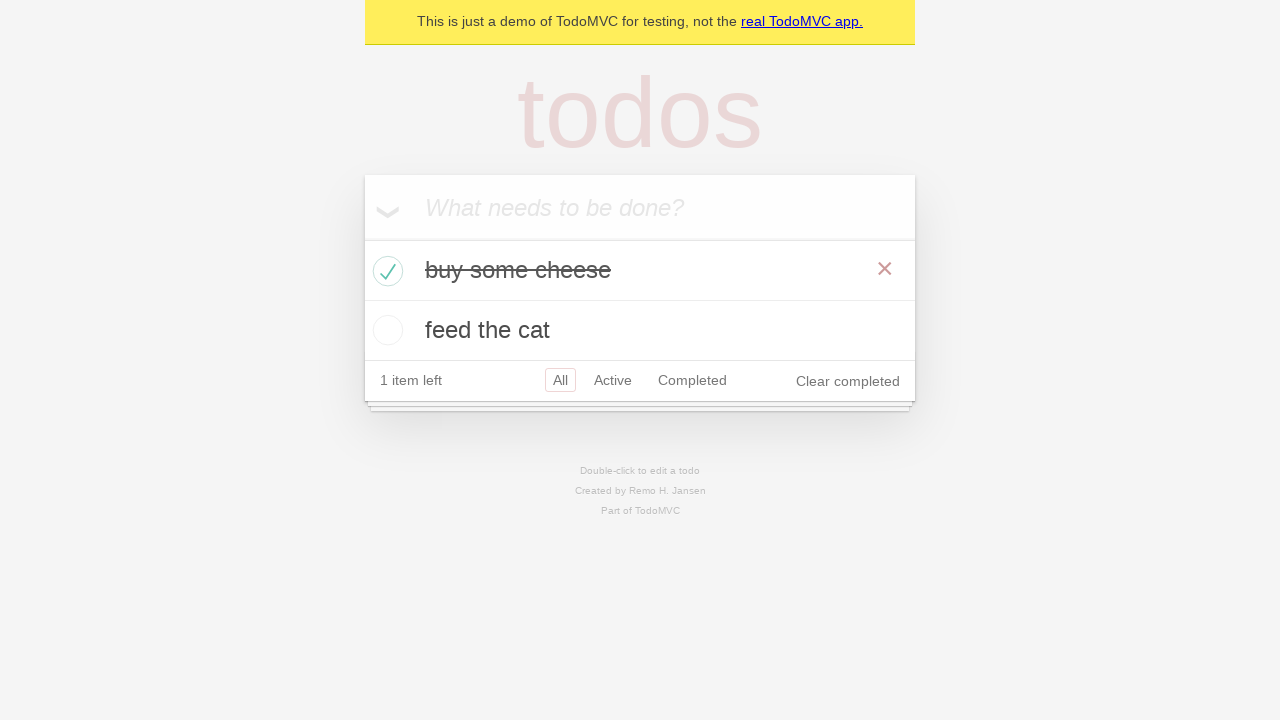

Checked the second todo item checkbox at (385, 330) on internal:testid=[data-testid="todo-item"s] >> nth=1 >> internal:role=checkbox
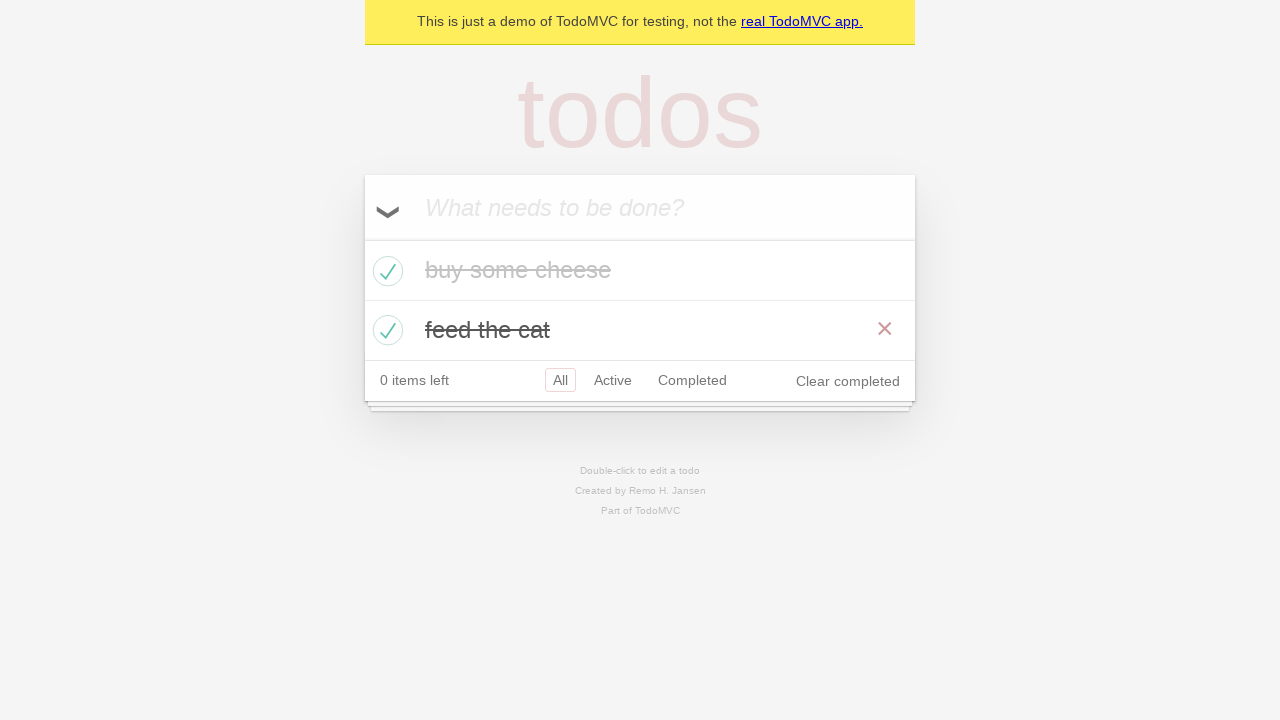

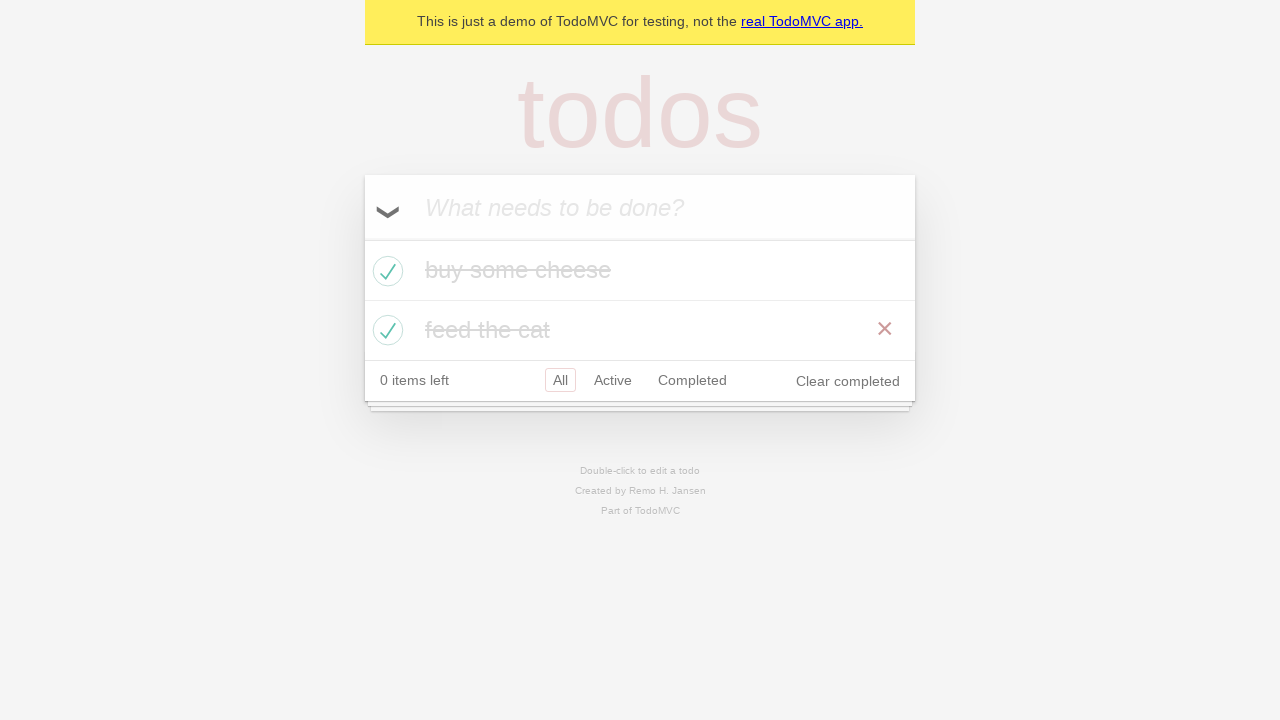